Tests file download functionality by navigating to a grid page and clicking the download button

Starting URL: https://leafground.com/grid.xhtml

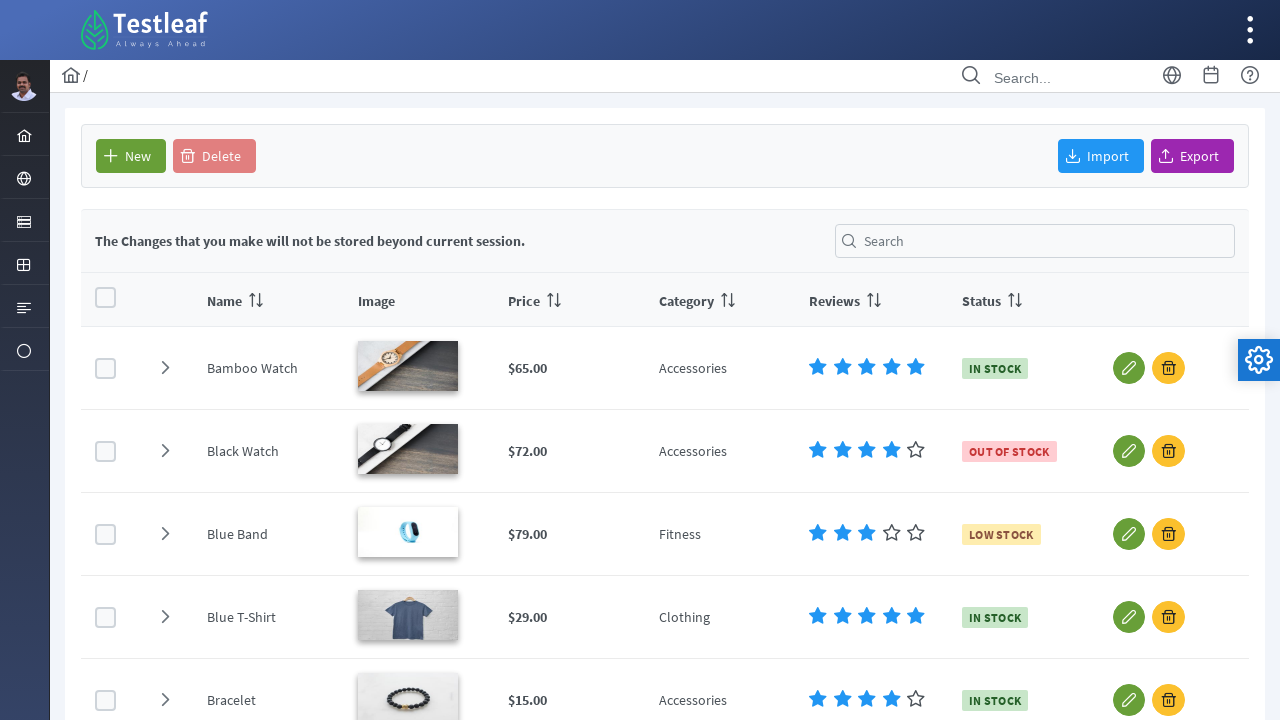

Clicked download button at (1192, 156) on #form\:j_idt93
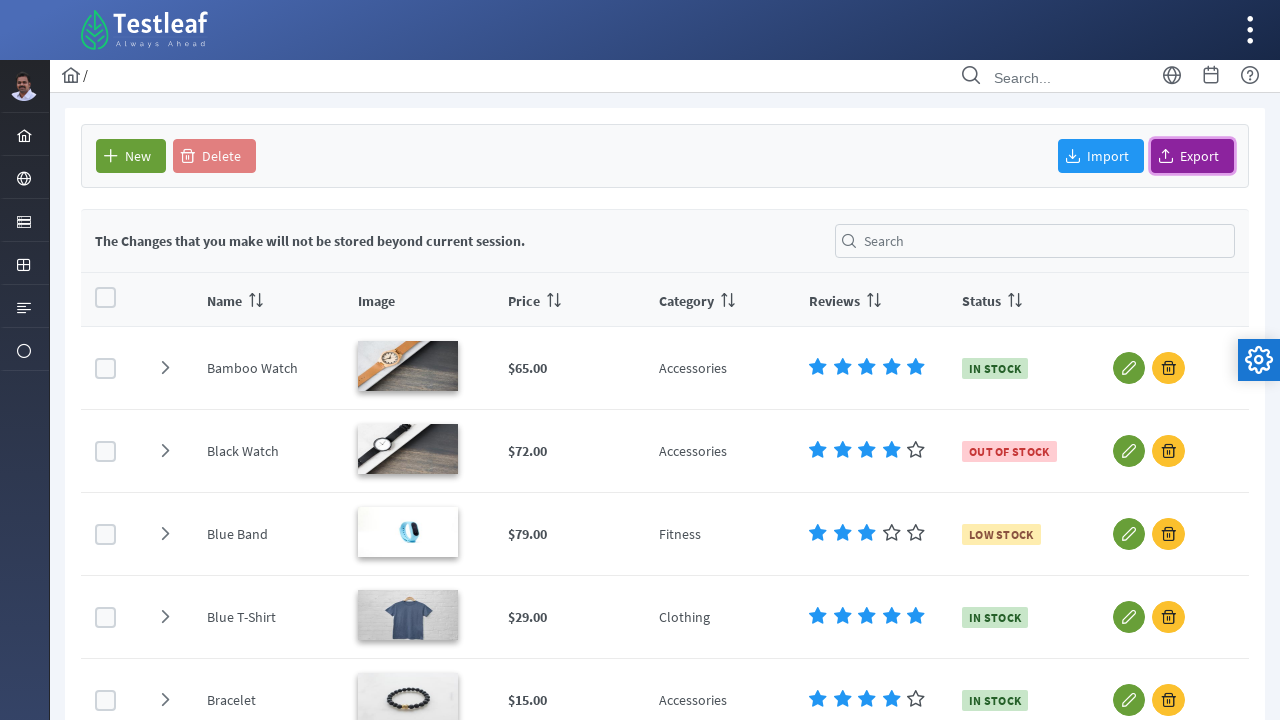

Waited for download to initiate
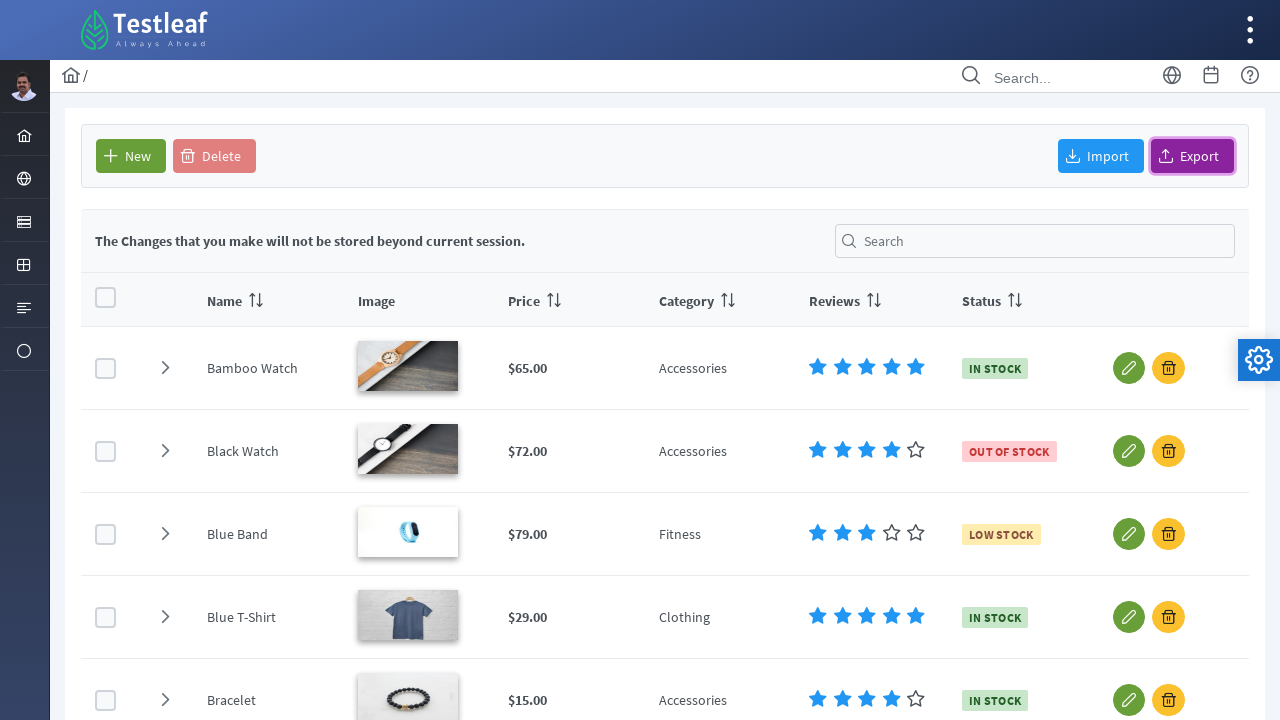

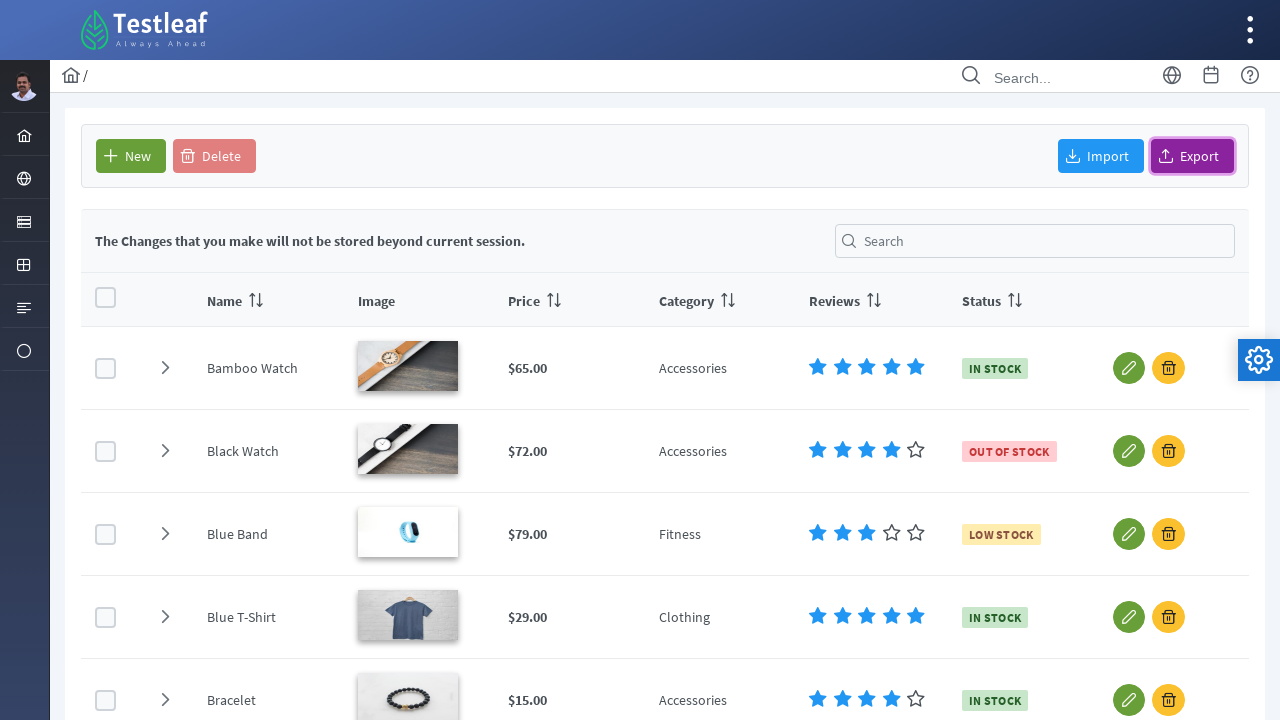